Tests that the About nav bar link navigates to the correct about page

Starting URL: https://www.givensfireandforestry.com/

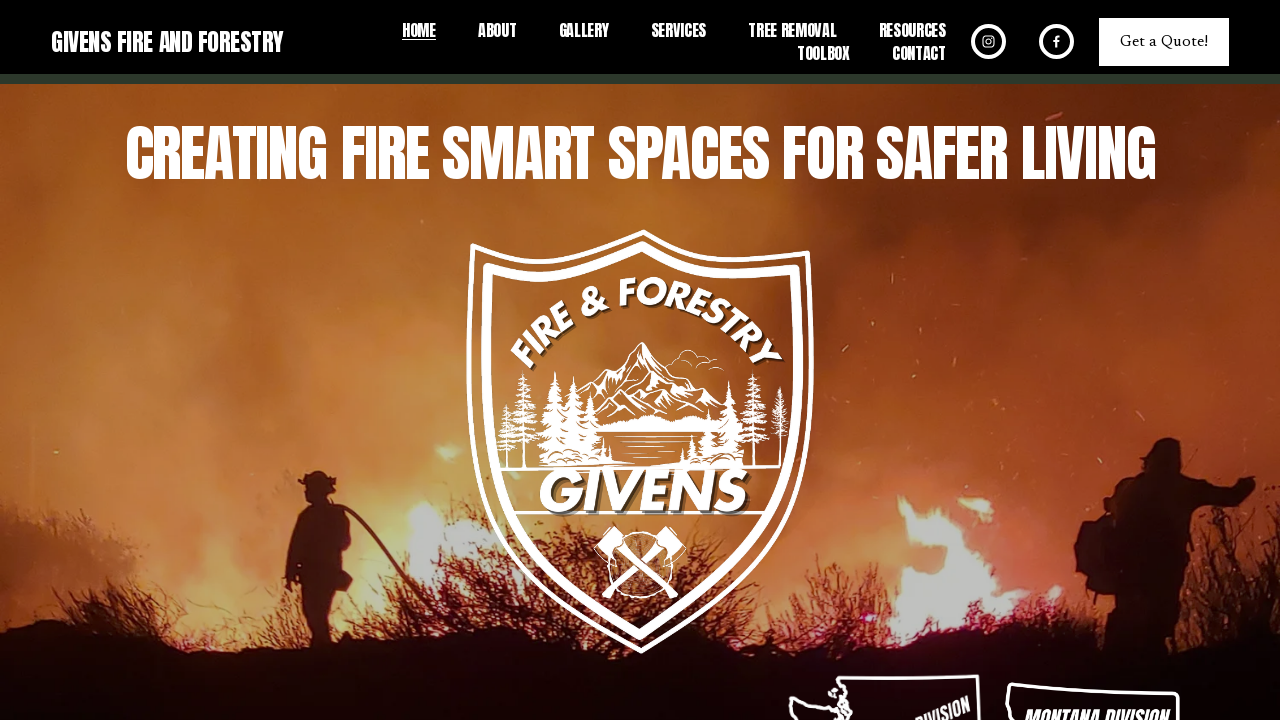

Clicked About link in navigation bar at (497, 31) on a:has-text('About')
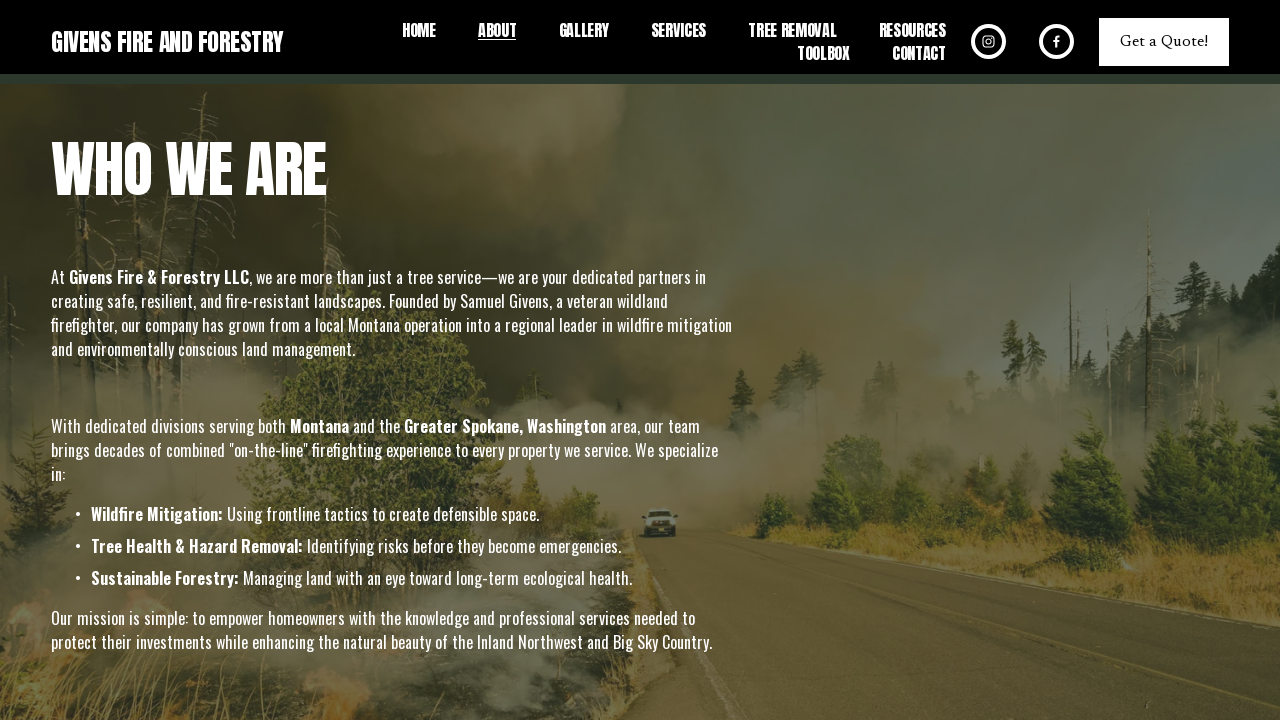

Verified navigation to About page at https://www.givensfireandforestry.com/about
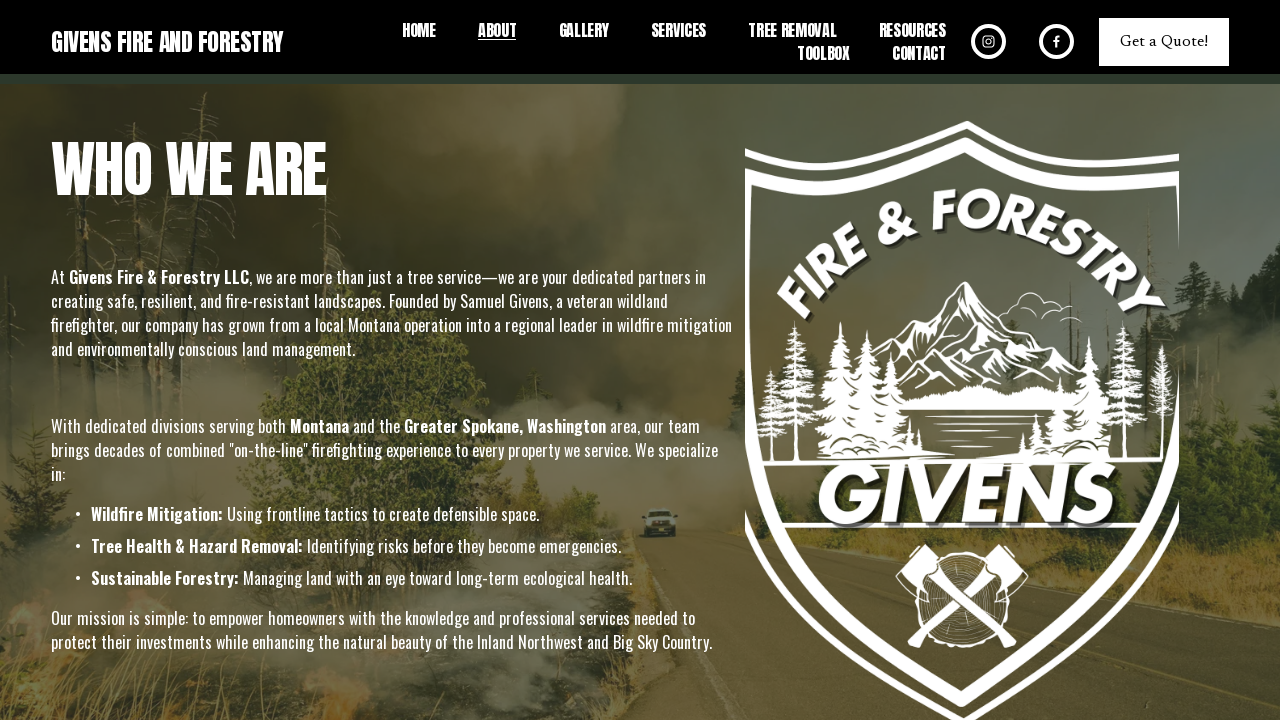

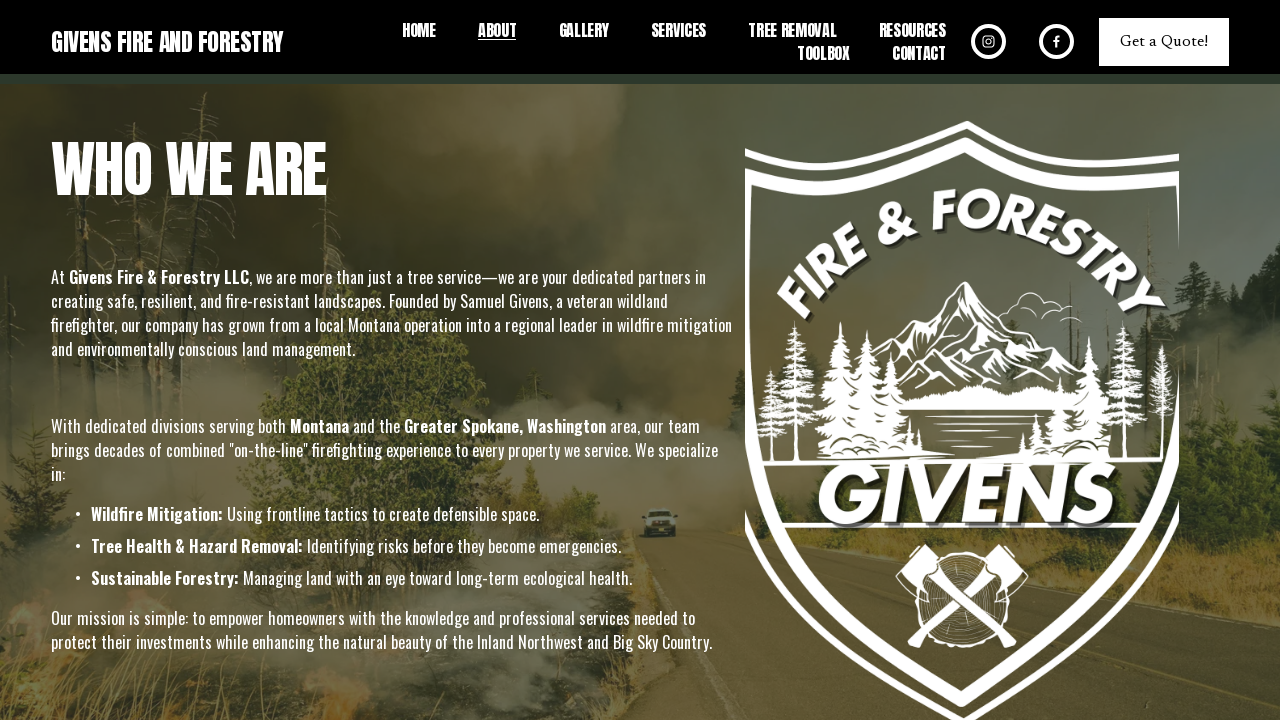